Tests e-commerce cart functionality by adding multiple items to cart, viewing the cart, finding and removing the lowest price item, and verifying the cart contents.

Starting URL: https://cms.demo.katalon.com/

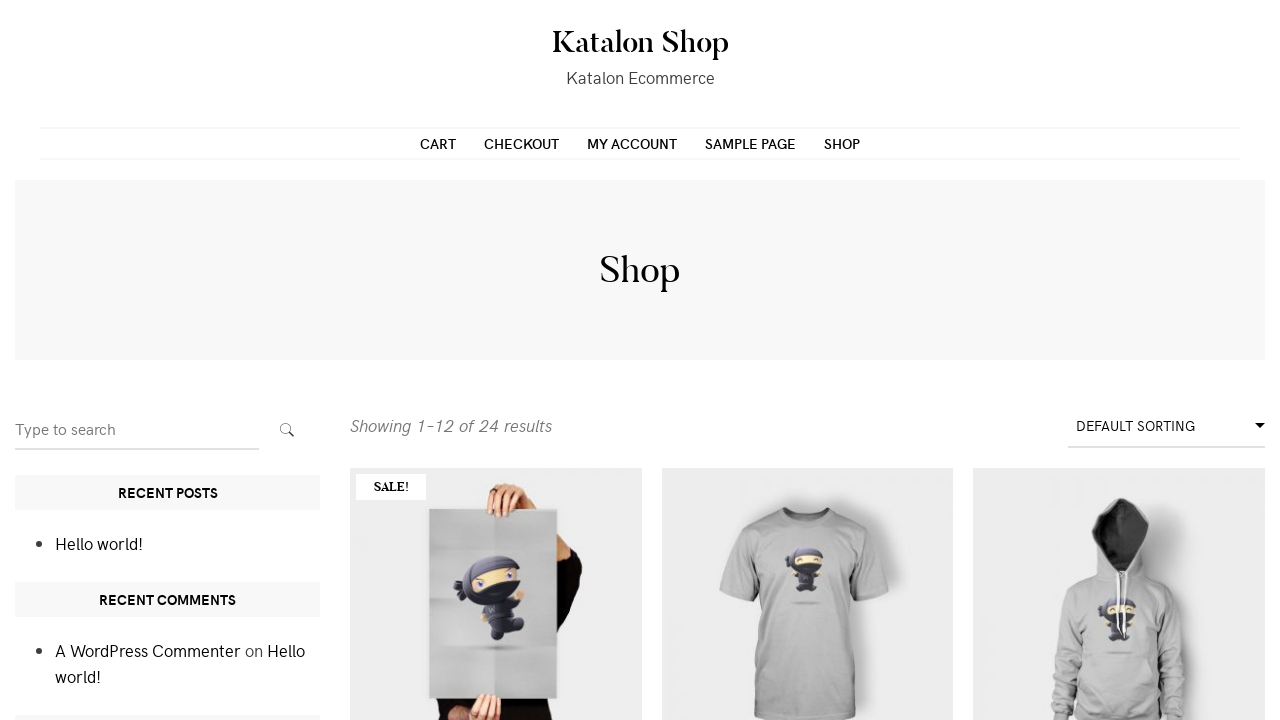

Clicked 'Add to cart' button for item 1 at (496, 700) on //div[@class='columns-3']/ul/li[1]/div/a[2]
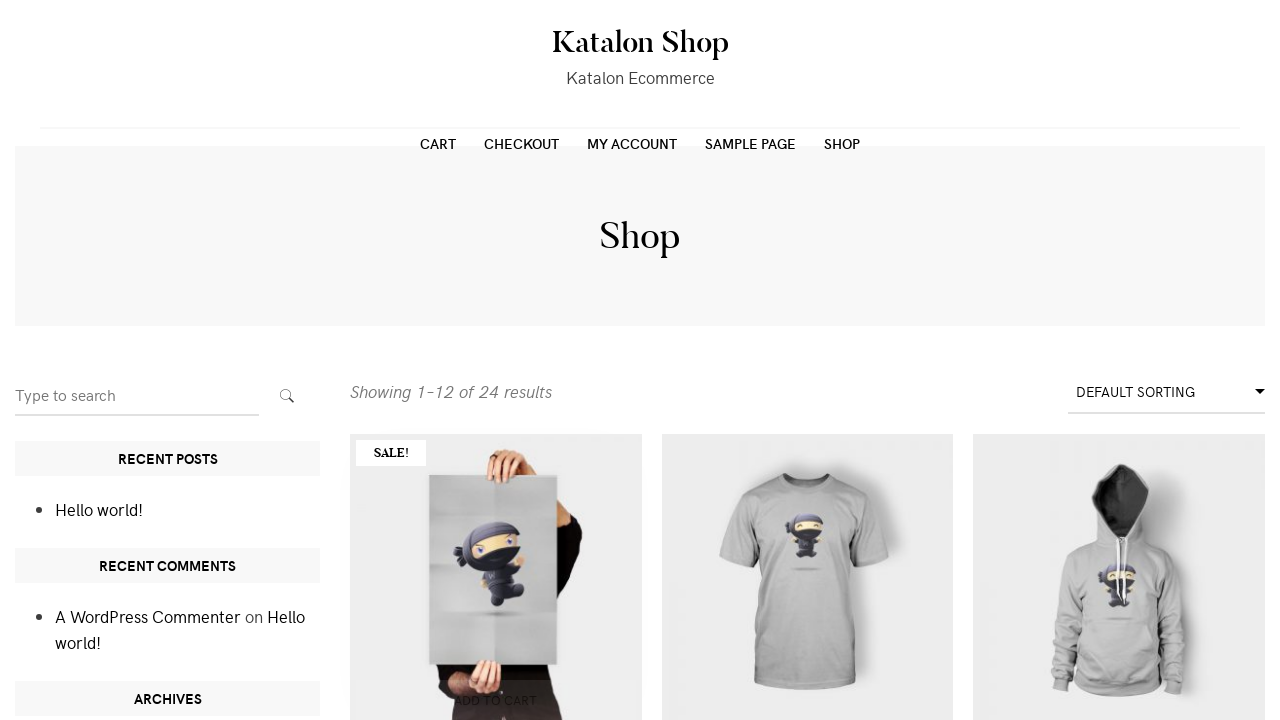

Clicked 'Add to cart' button for item 2 at (807, 700) on //div[@class='columns-3']/ul/li[2]/div/a[2]
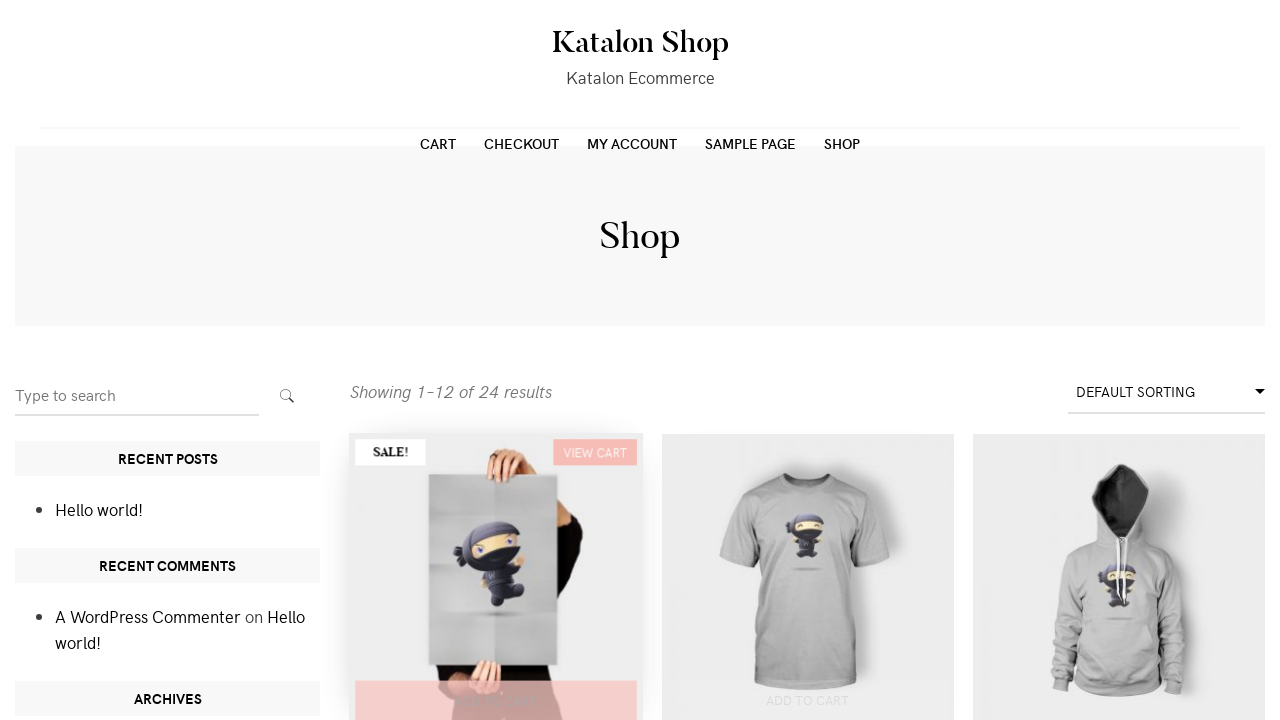

Clicked 'Add to cart' button for item 3 at (1119, 700) on //div[@class='columns-3']/ul/li[3]/div/a[2]
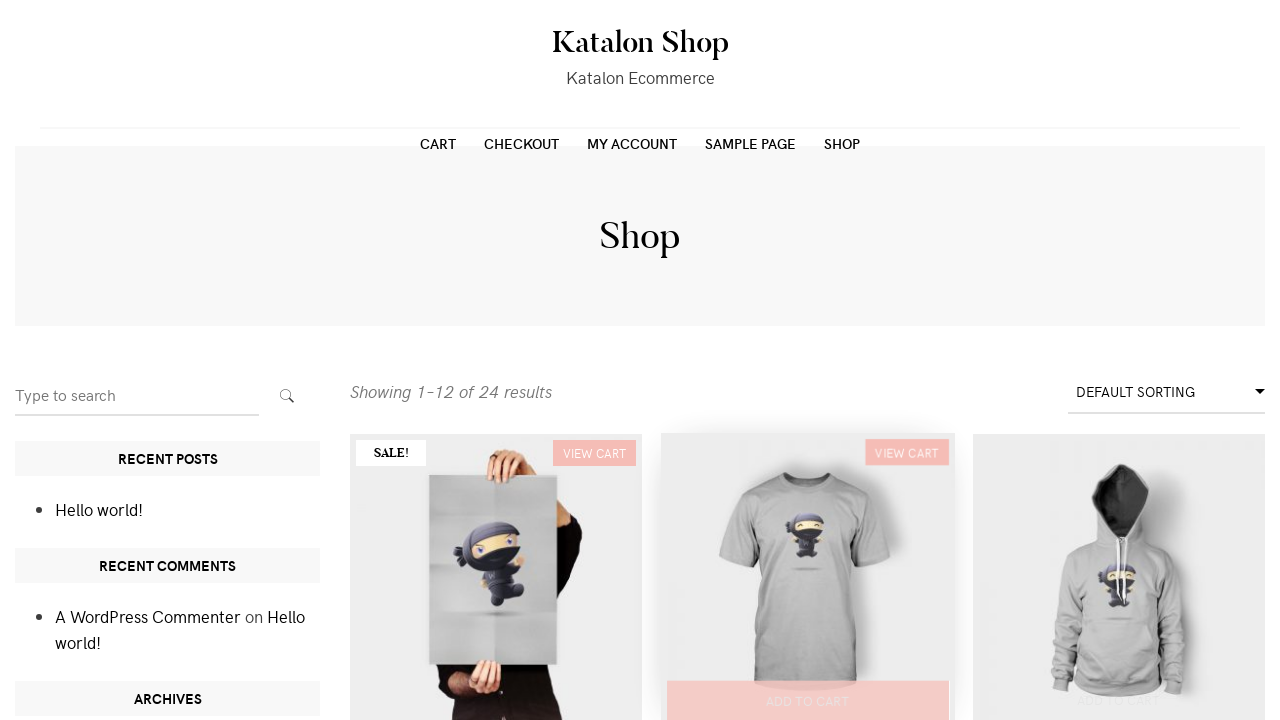

Clicked 'Add to cart' button for item 4 at (496, 361) on //div[@class='columns-3']/ul/li[4]/div/a[2]
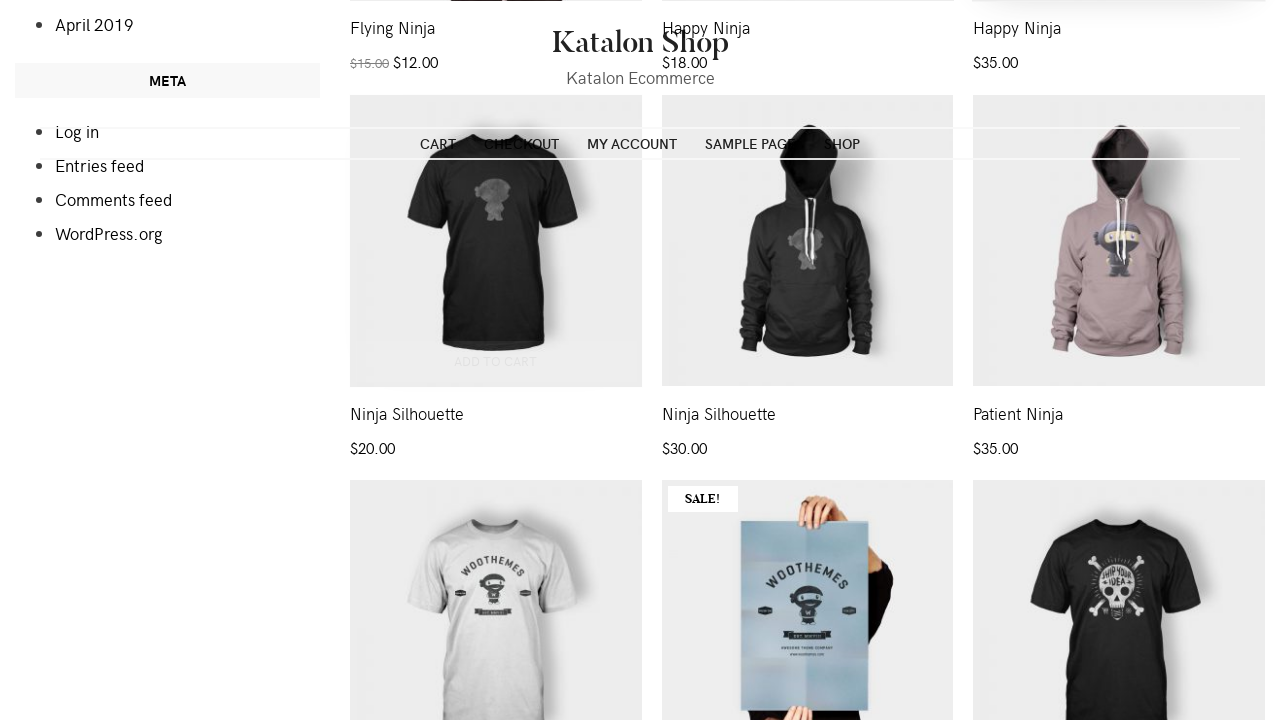

Clicked cart link to view cart at (438, 143) on a[href*='cart']
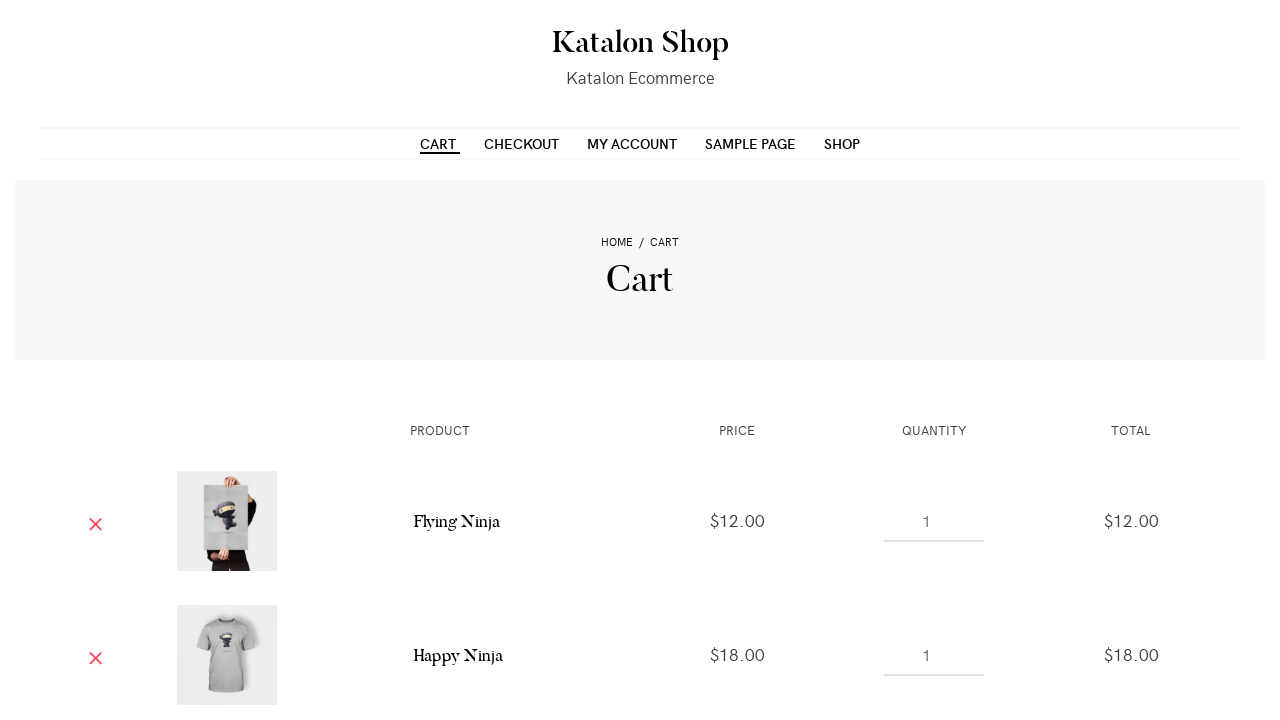

Cart table loaded successfully
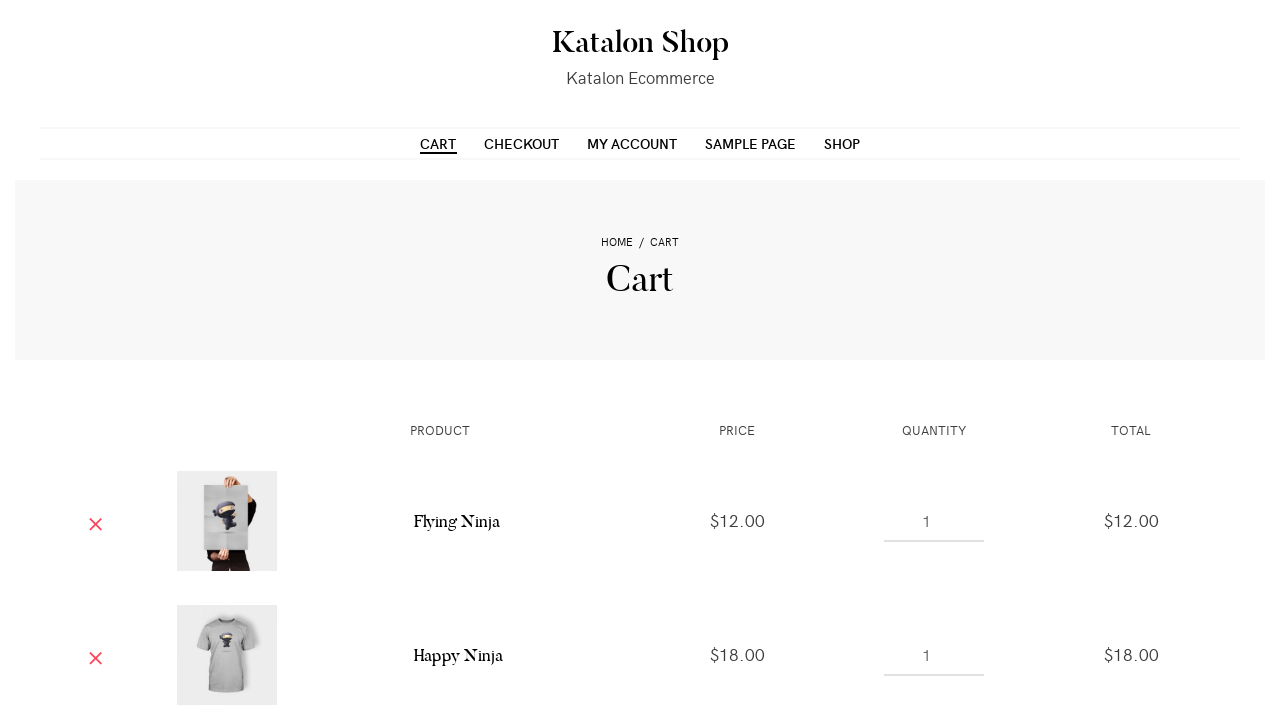

Retrieved all cart item rows
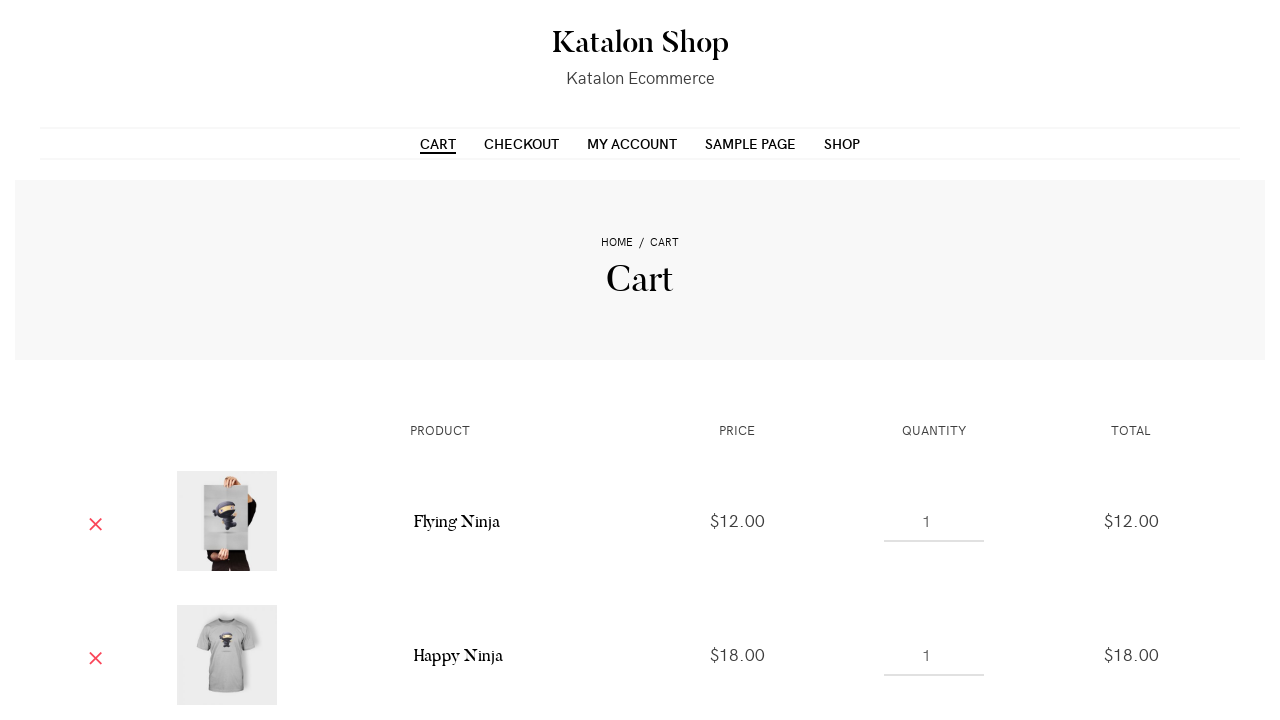

Extracted prices from 4 cart items
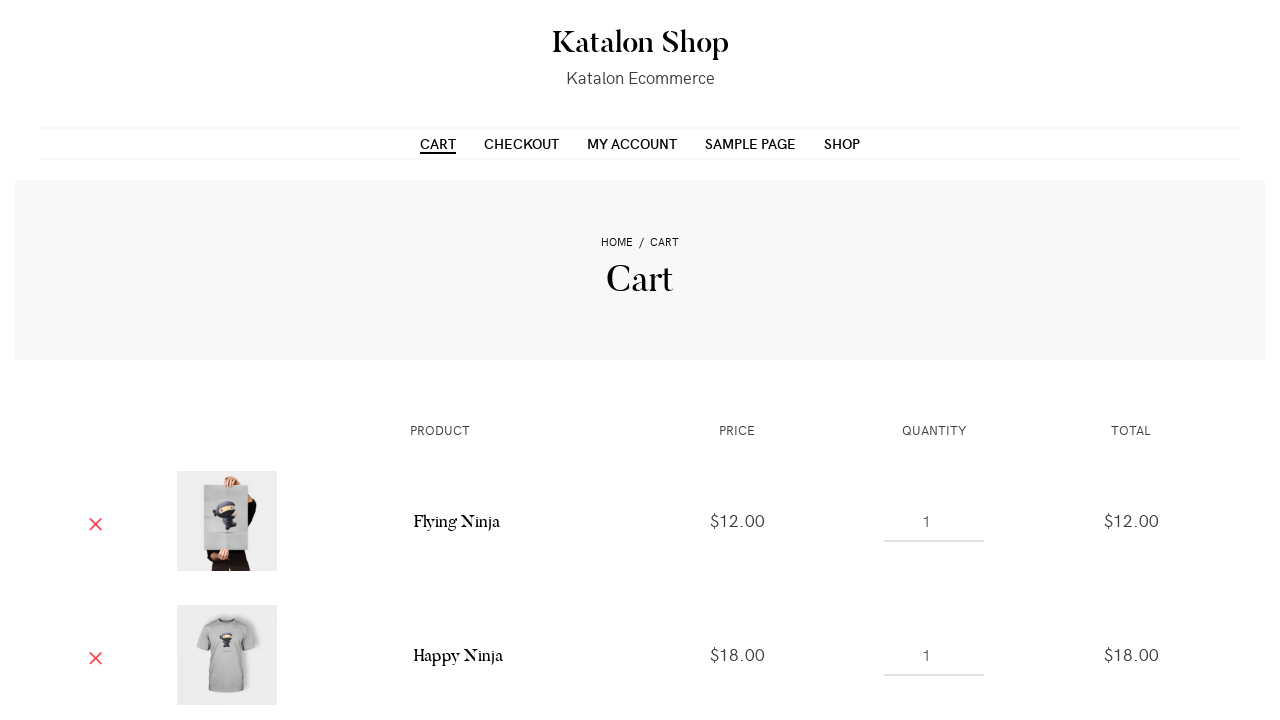

Clicked remove button for lowest price item ($12.00) at index 0 at (96, 521) on table.shop_table.cart tbody tr.cart_item >> nth=0 >> a.remove
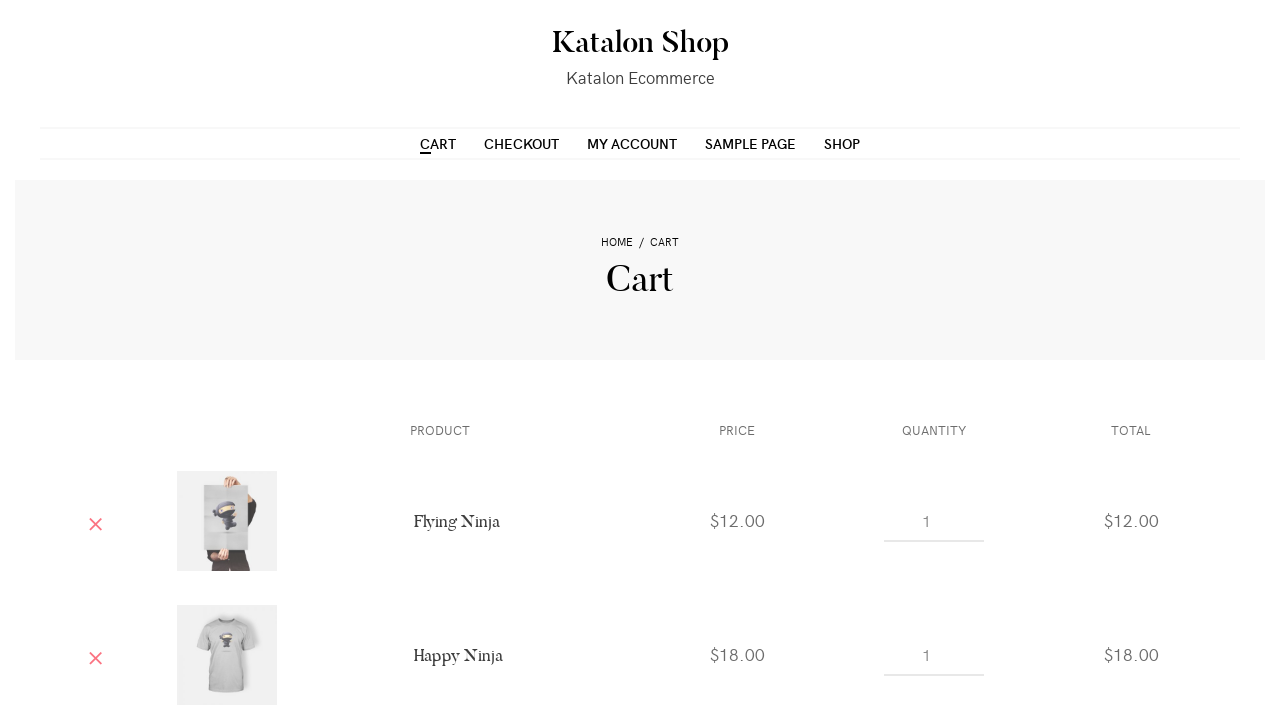

Waited for cart to update (network idle)
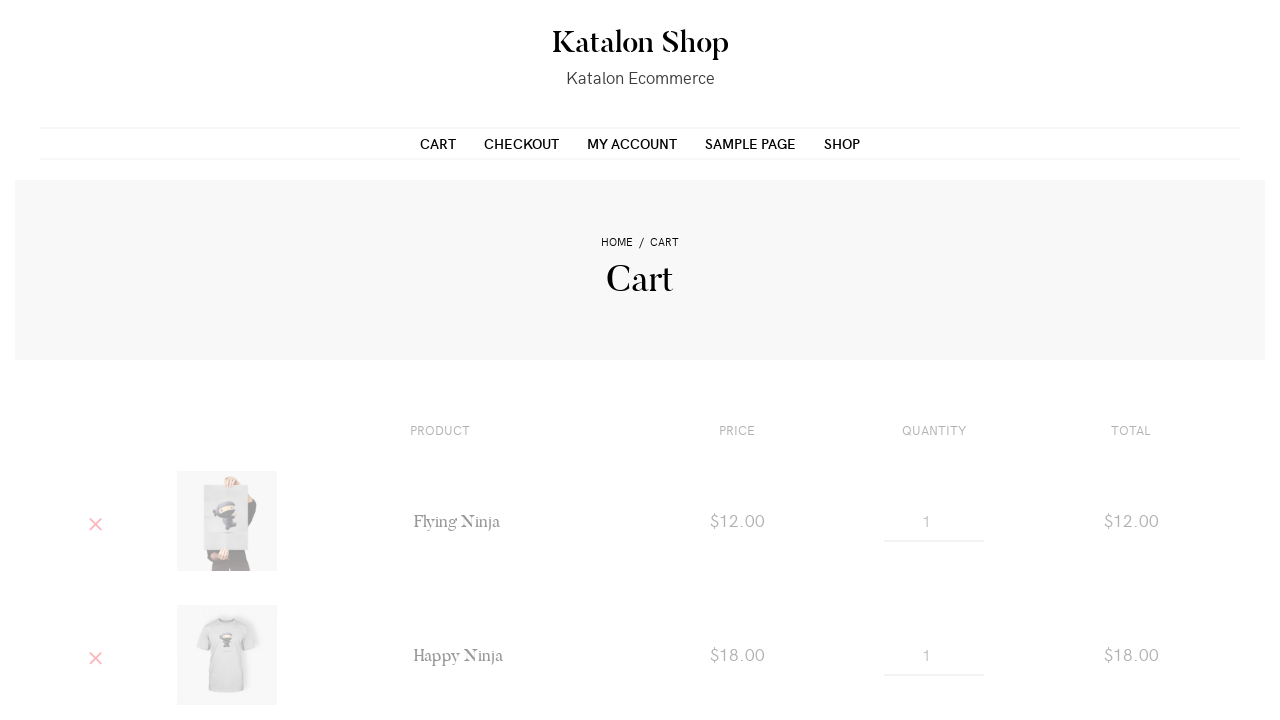

Verified cart table is present after item removal
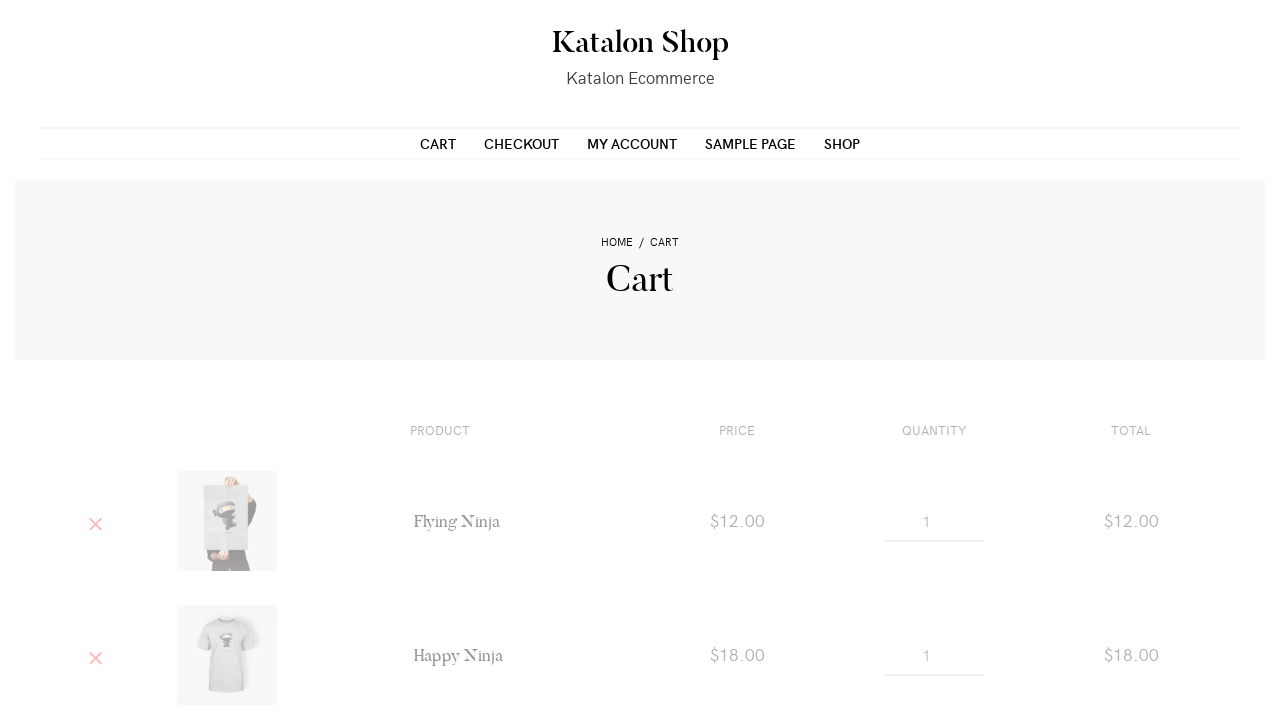

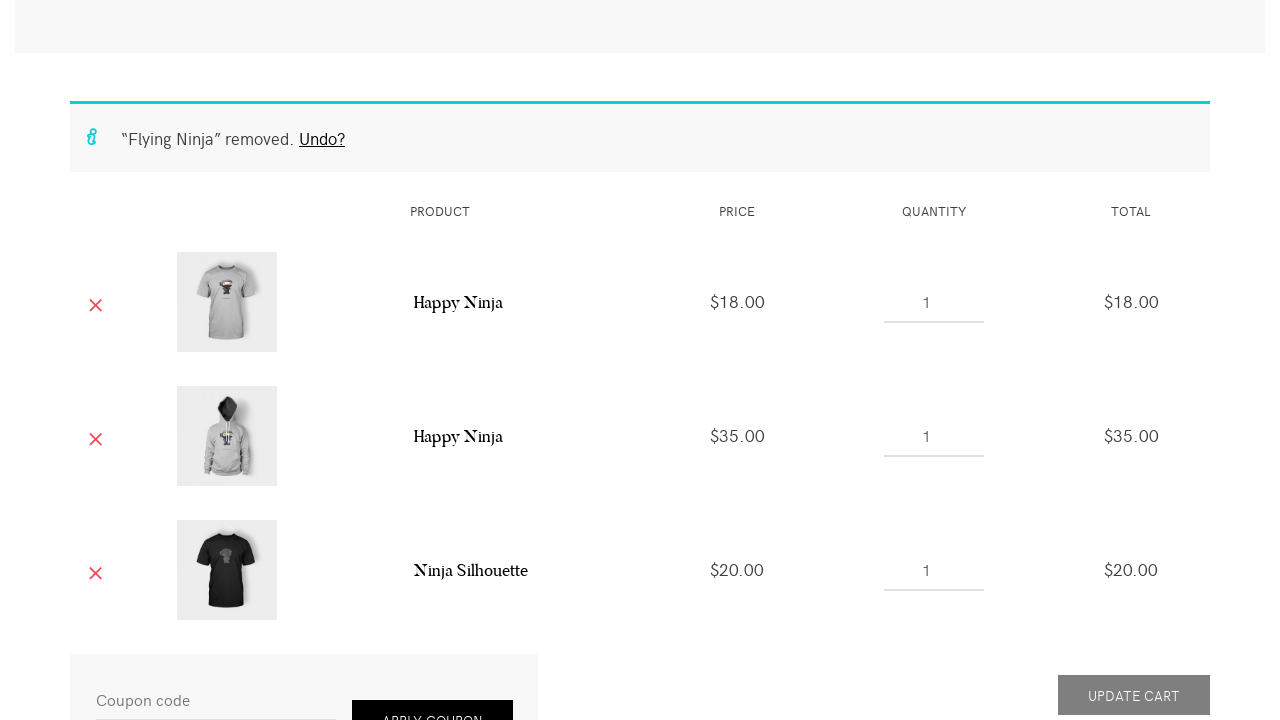